Navigates to Rahul Shetty Academy website and verifies that the page title matches the expected value.

Starting URL: https://rahulshettyacademy.com/

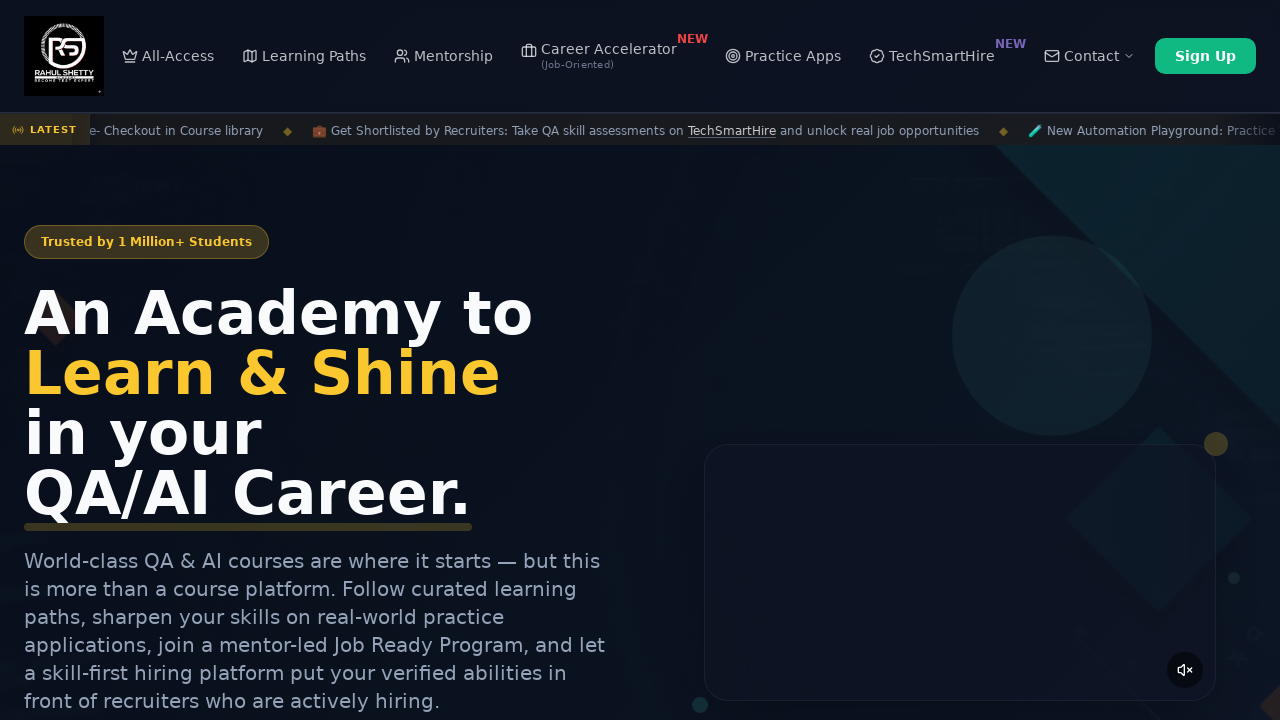

Waited for page to reach domcontentloaded state
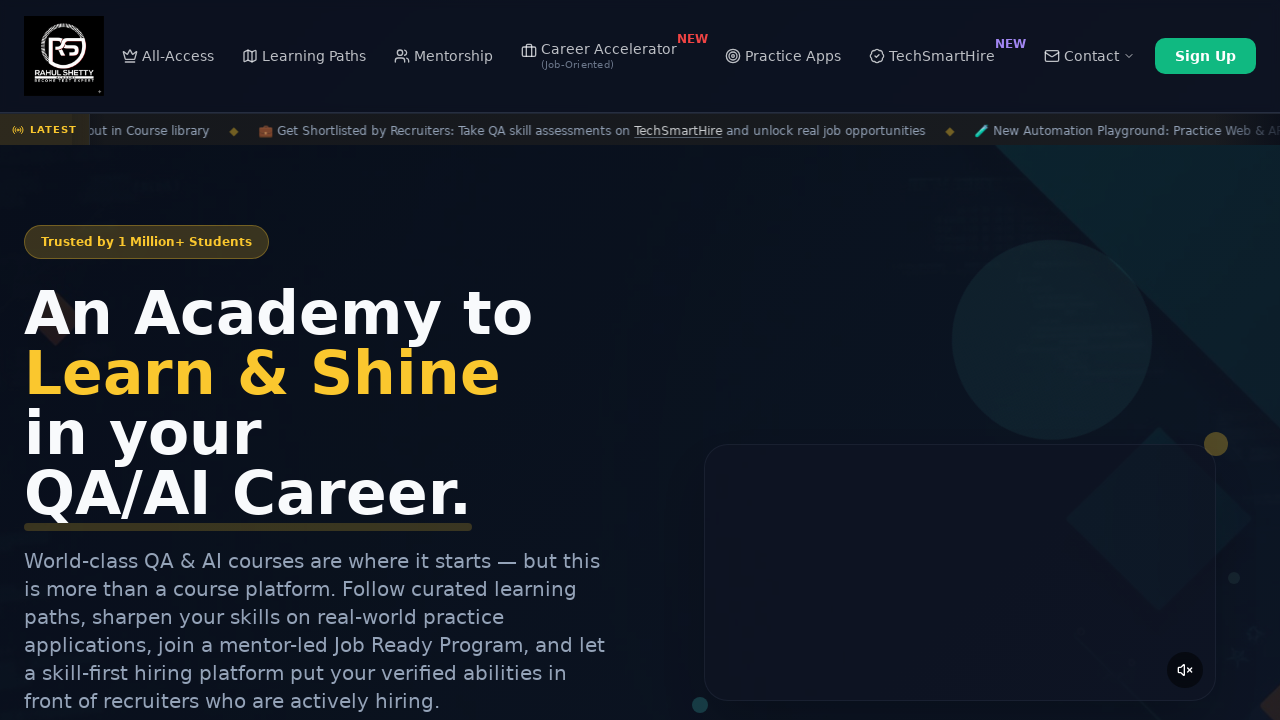

Verified page title contains 'Rahul Shetty Academy'
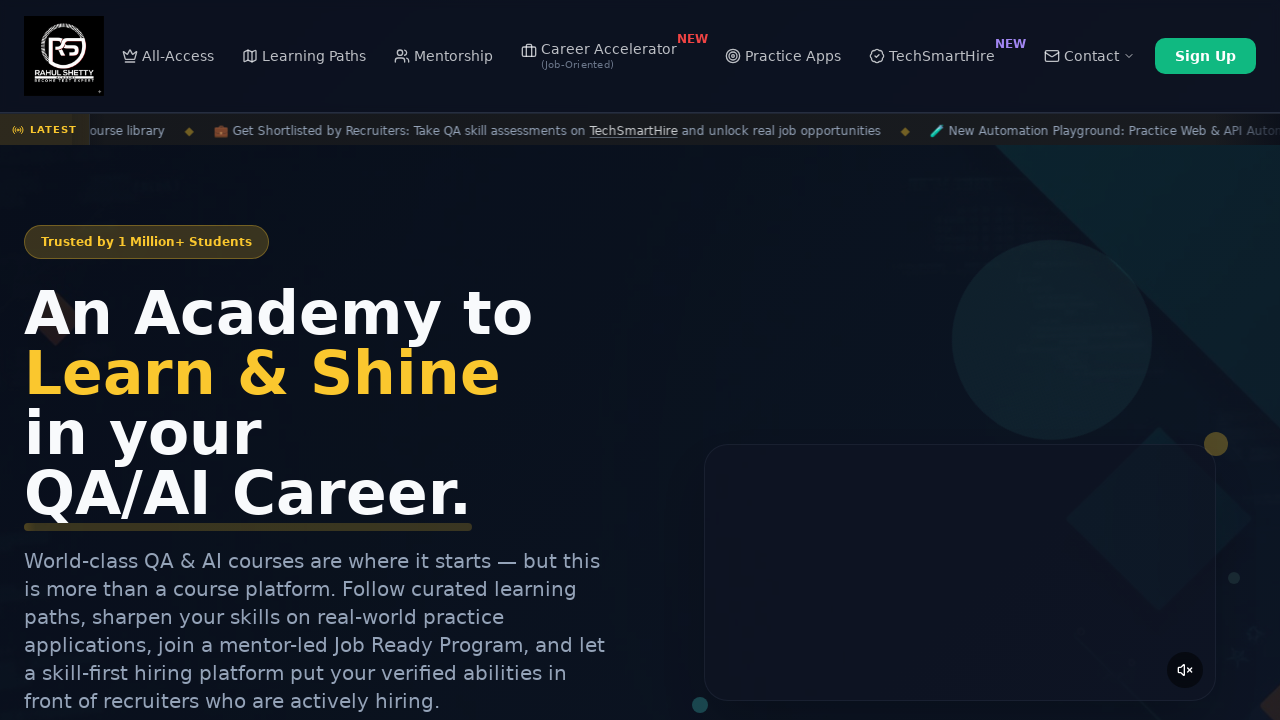

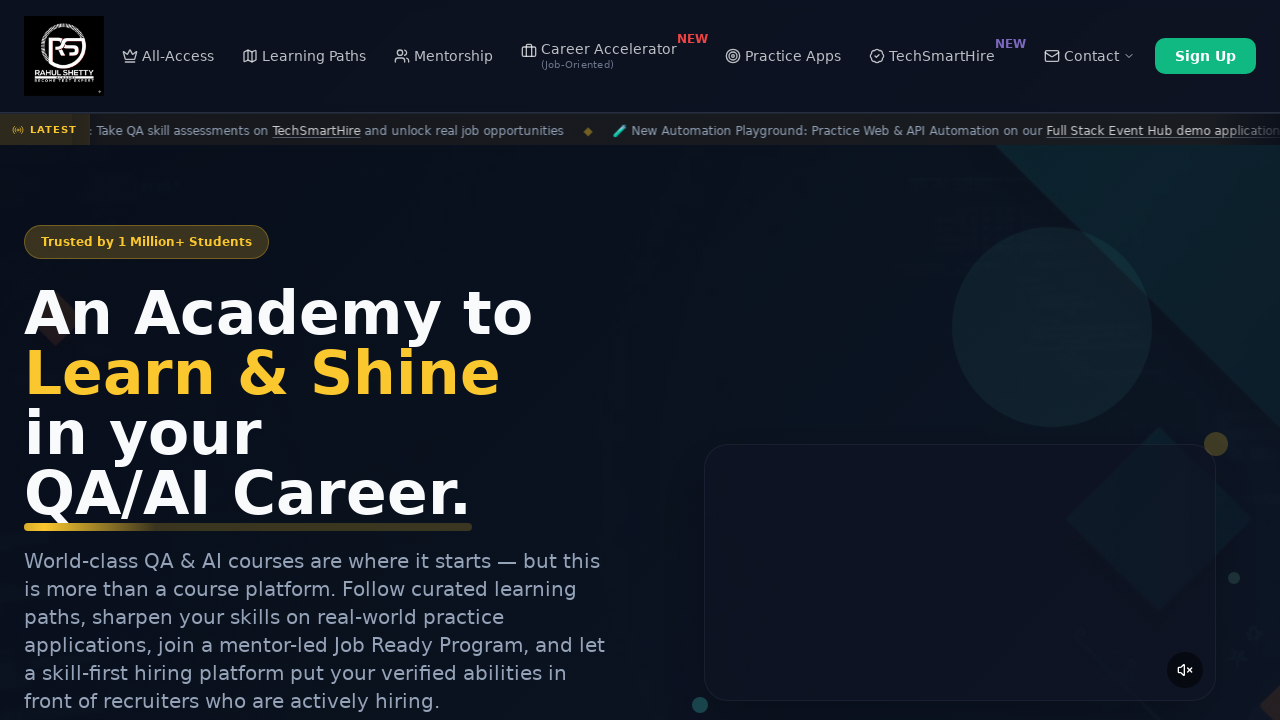